Tests form submission with mandatory fields left blank to verify form validation prevents submission.

Starting URL: https://demoqa.com/automation-practice-form

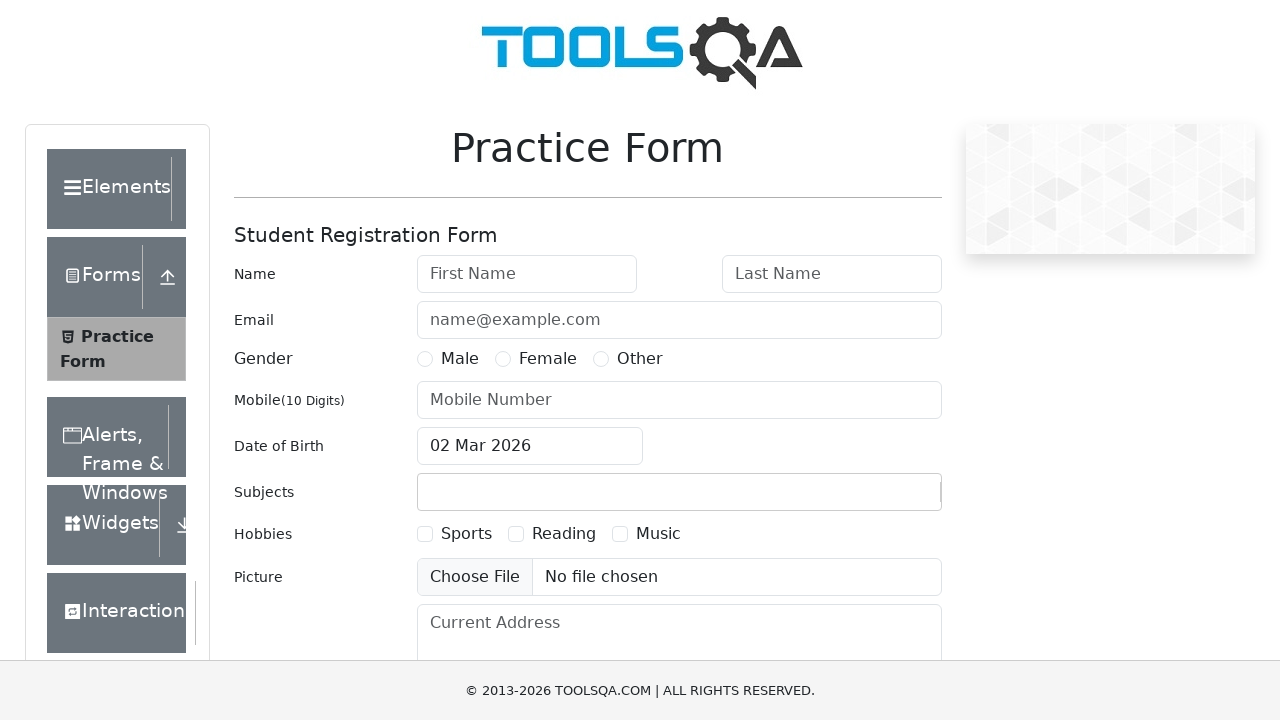

Clicked First Name field without entering value at (527, 274) on #firstName
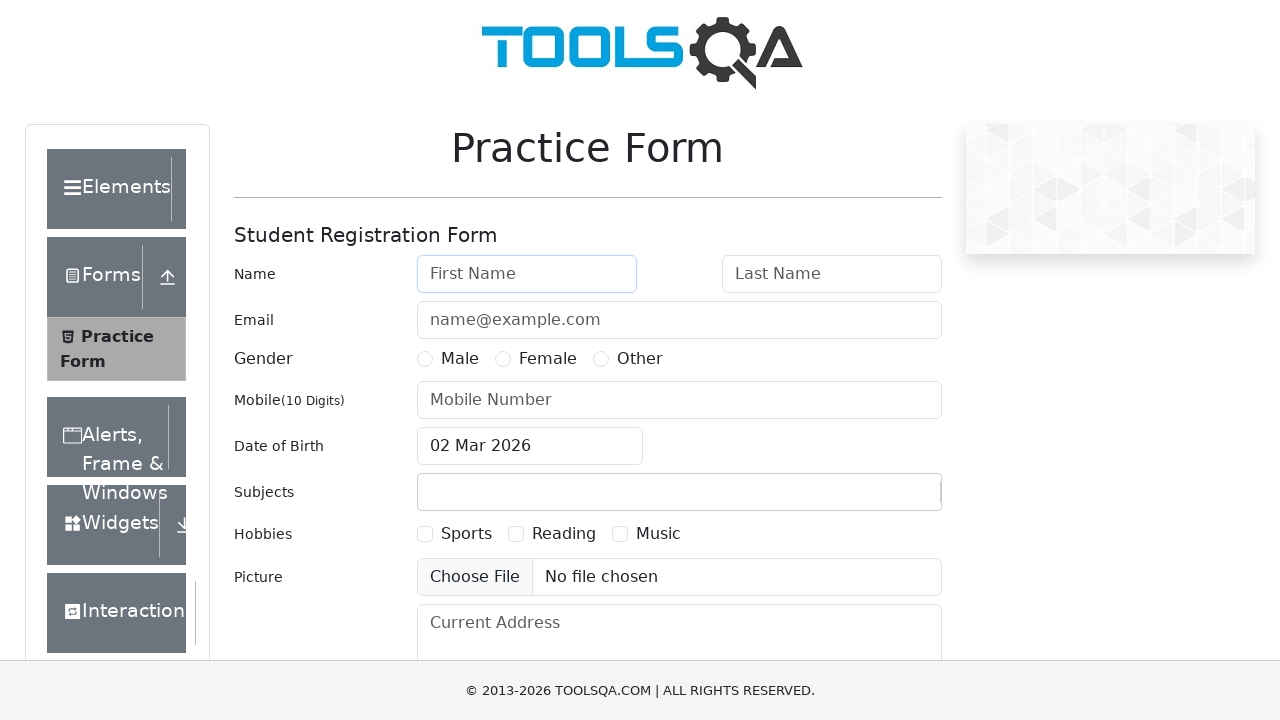

Clicked Last Name field without entering value at (832, 274) on #lastName
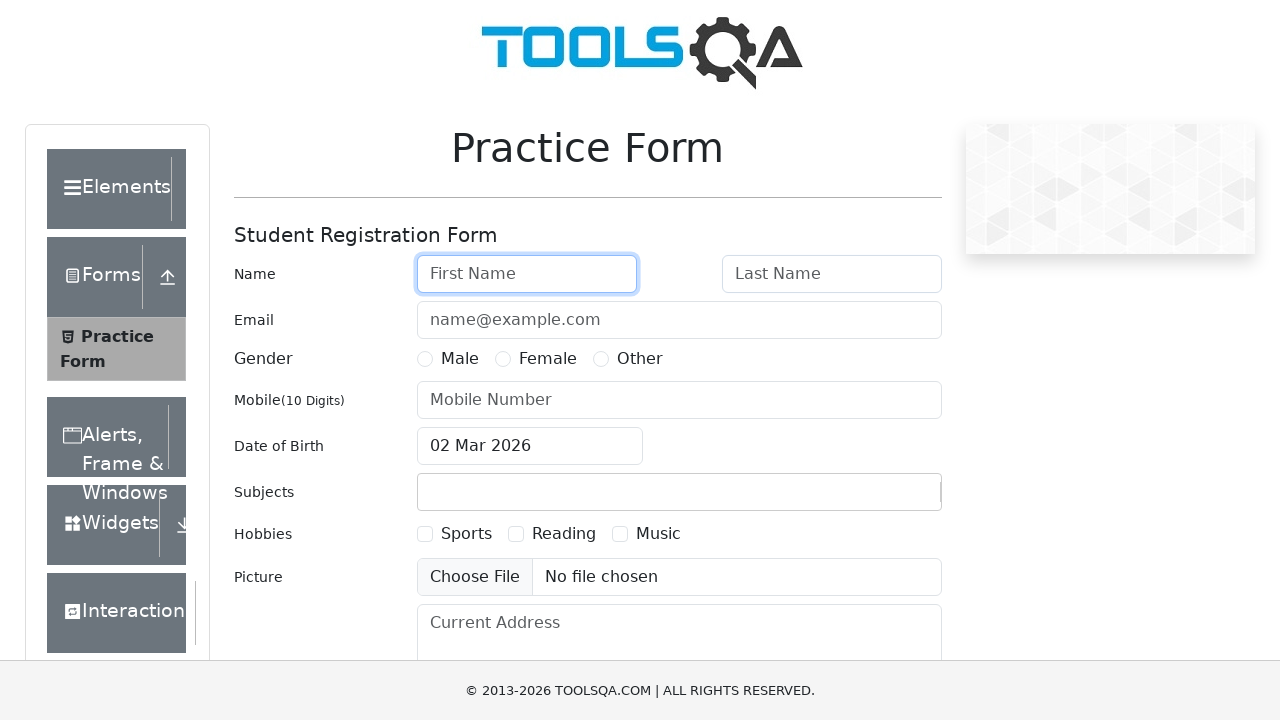

Filled Email field with invalid format 'invalid-email' on #userEmail
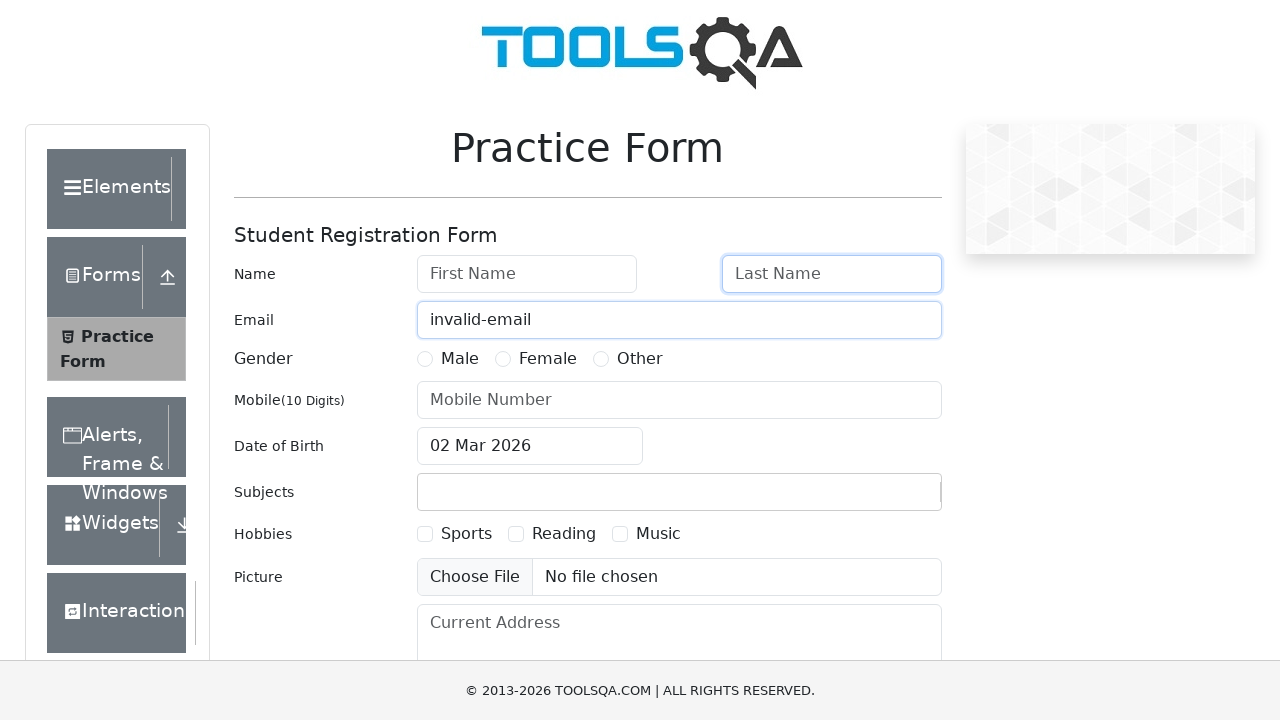

Selected Male gender option at (460, 359) on xpath=//label[contains(text(),'Male')]
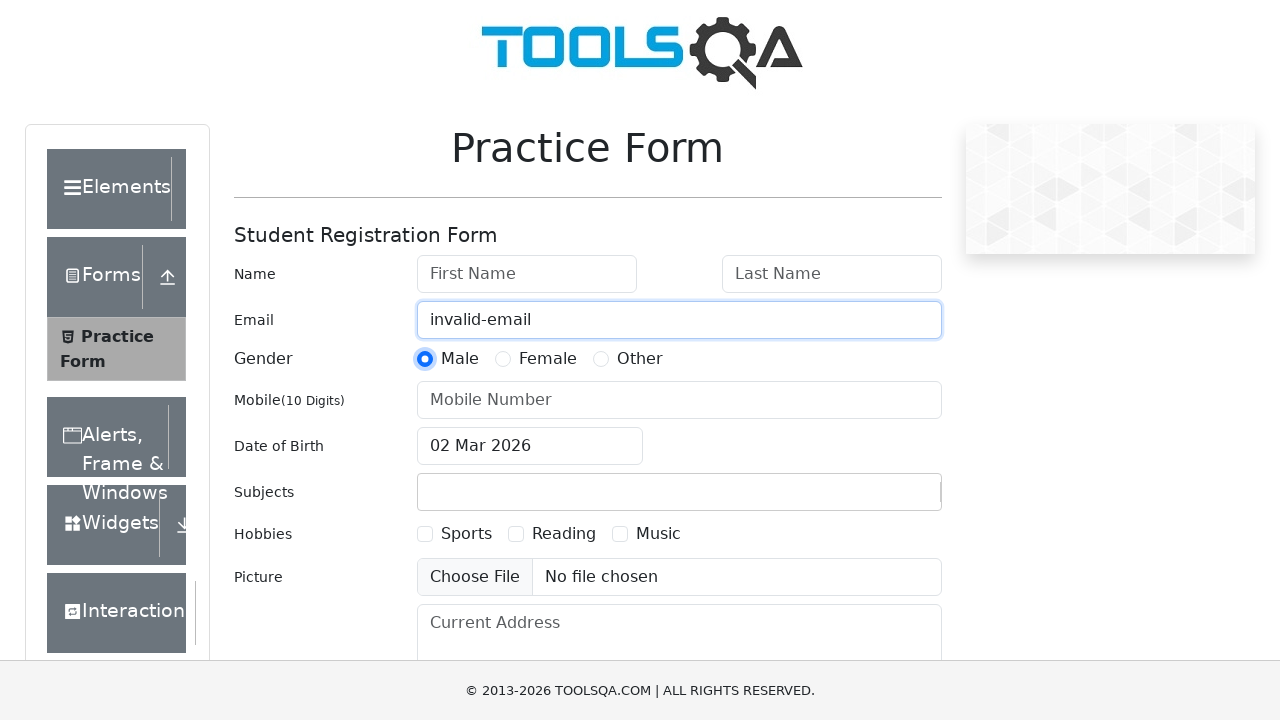

Clicked Mobile Number field without entering value at (679, 400) on #userNumber
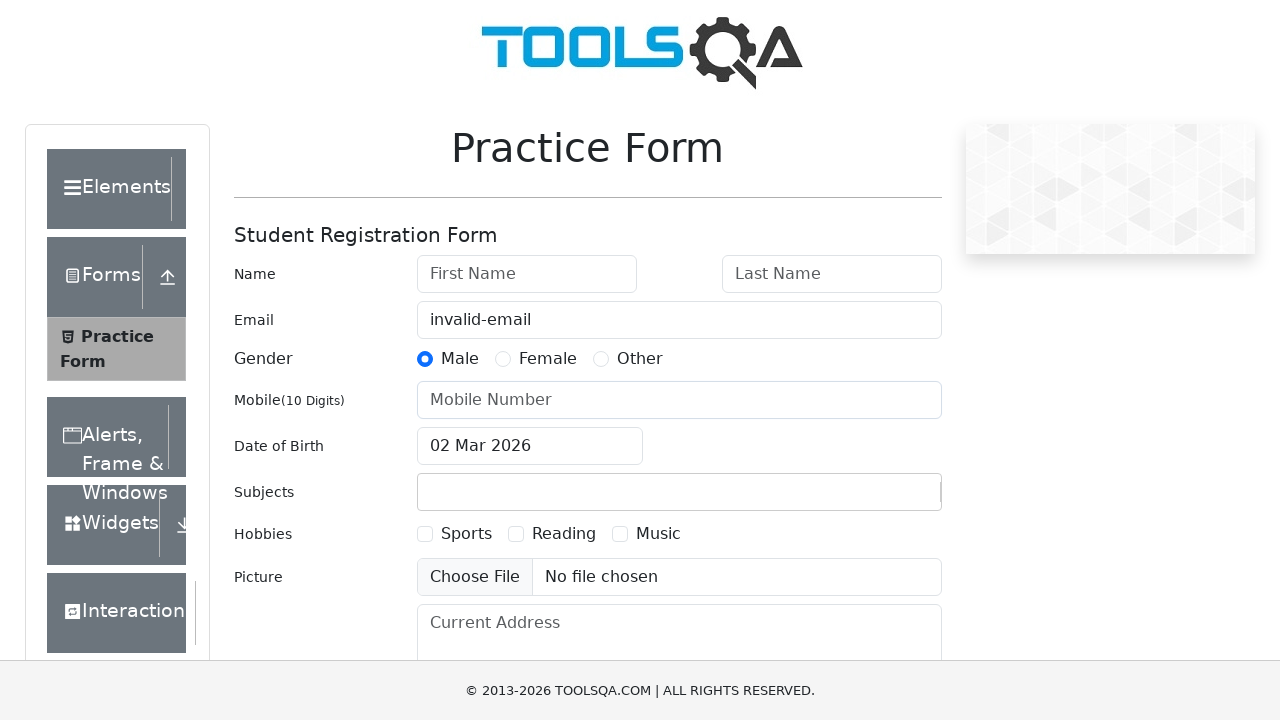

Clicked Date of Birth field to open datepicker at (530, 446) on #dateOfBirthInput
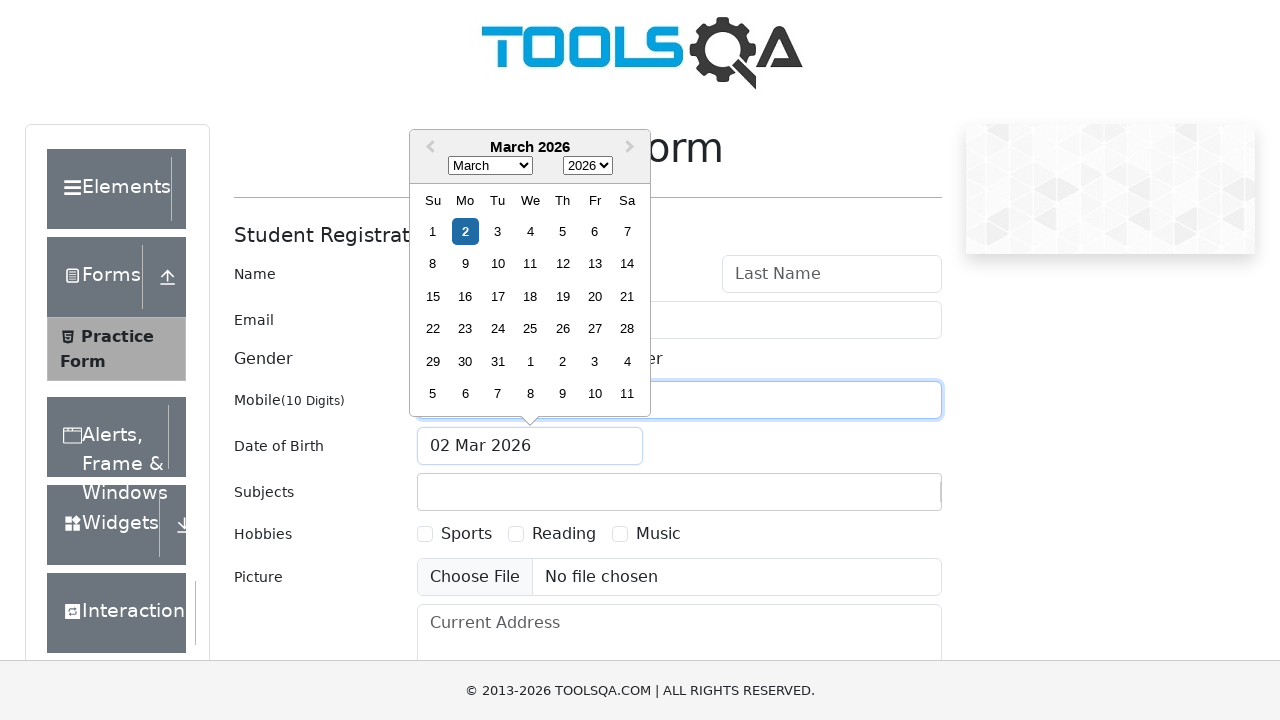

Datepicker year selector loaded
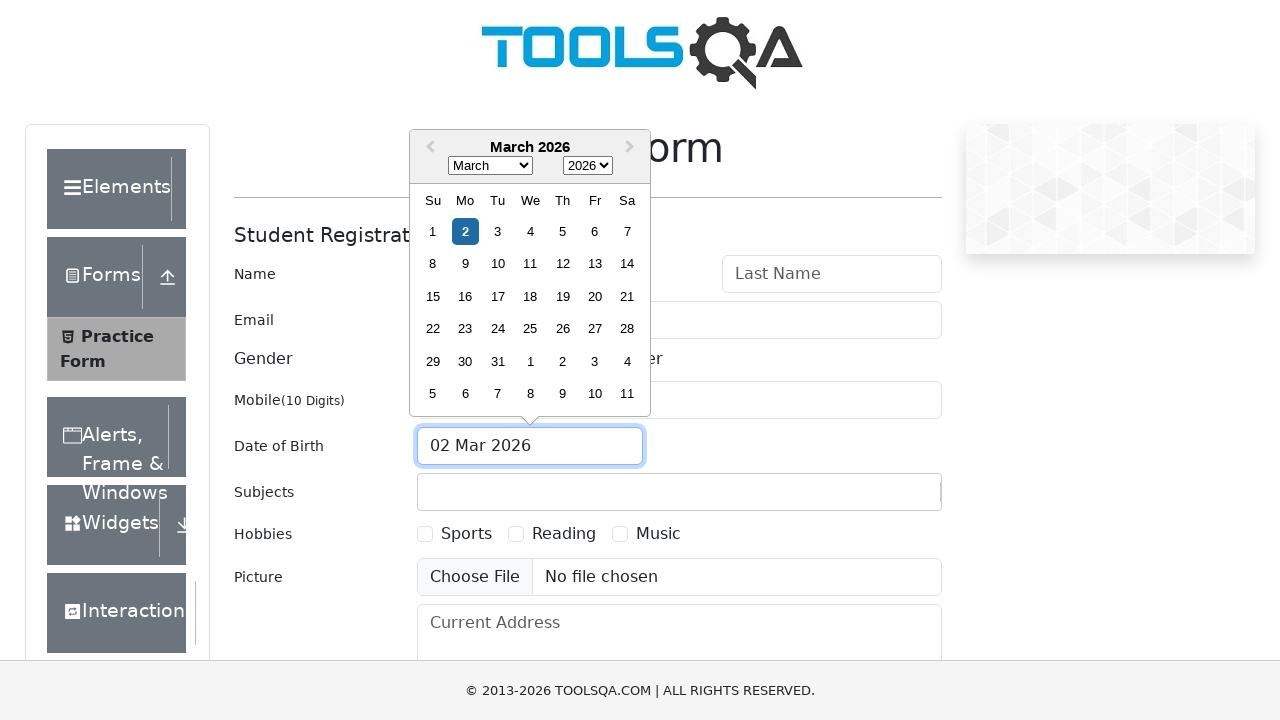

Selected year 1995 from datepicker on .react-datepicker__year-select
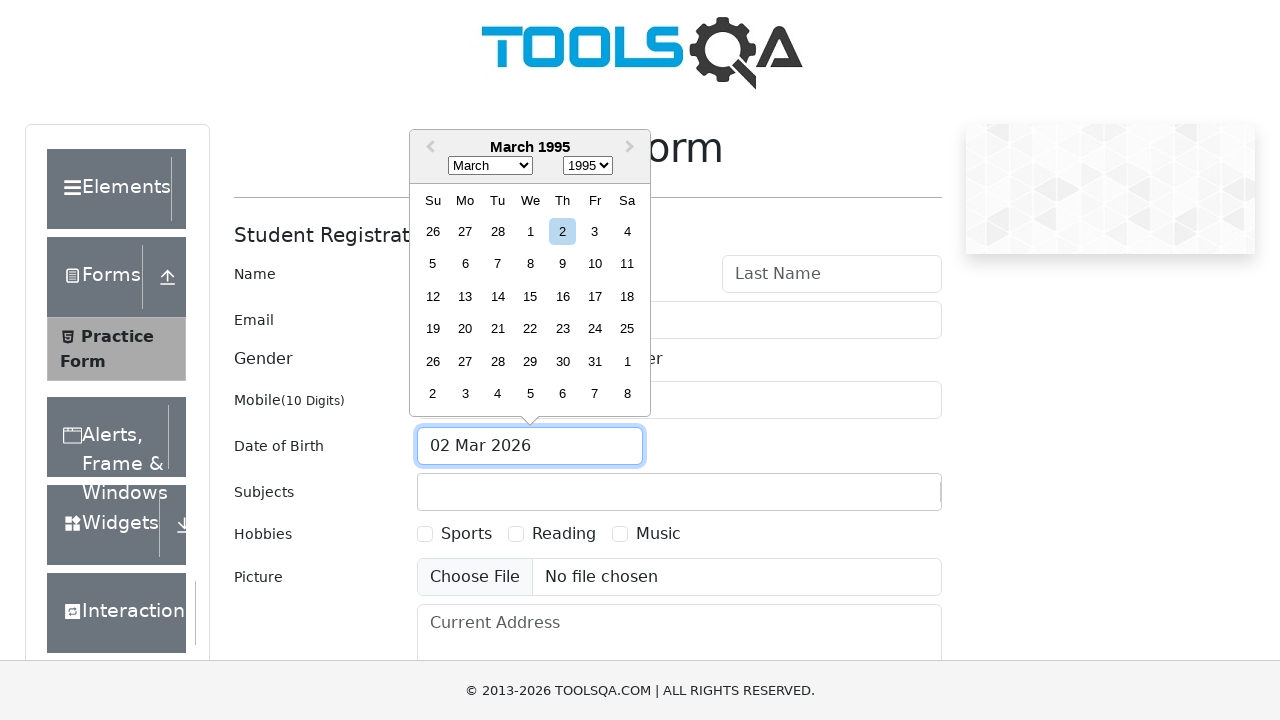

Selected month June (value 5) from datepicker on .react-datepicker__month-select
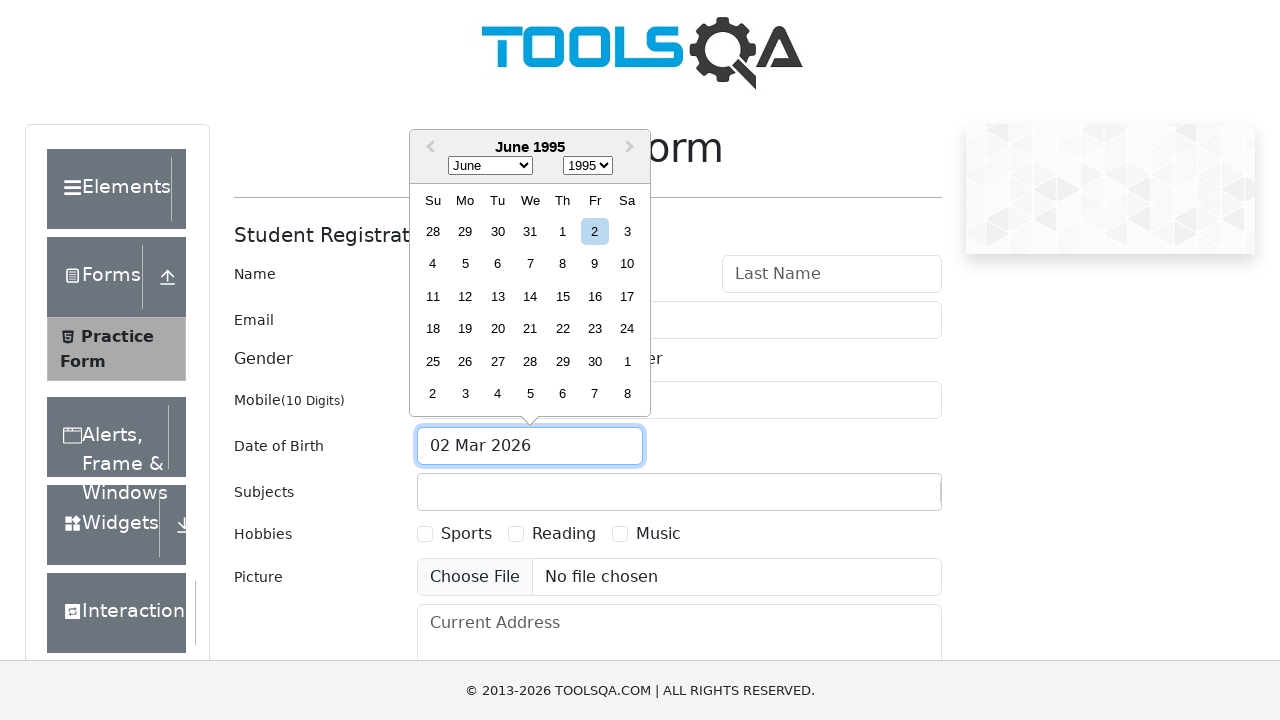

Selected day 20 from datepicker at (498, 329) on xpath=//div[contains(@class,'react-datepicker__day') and text()='20']
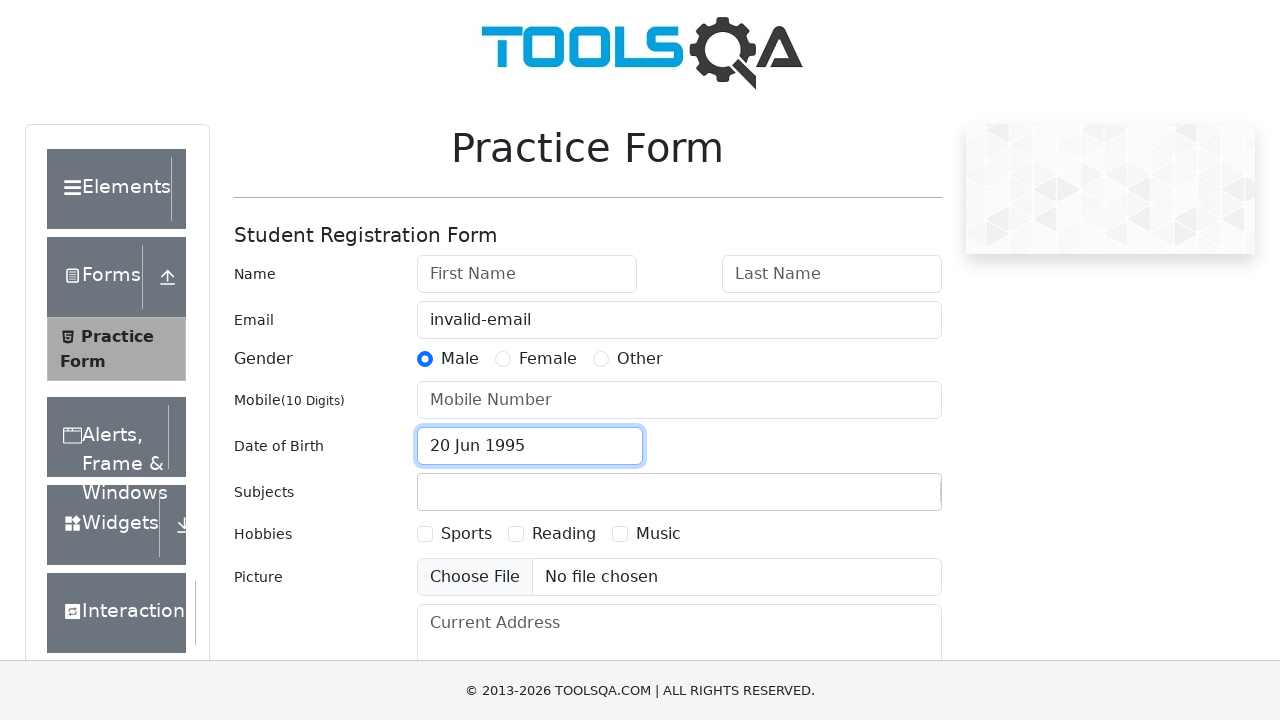

Filled Subjects field with 'Maths' on #subjectsInput
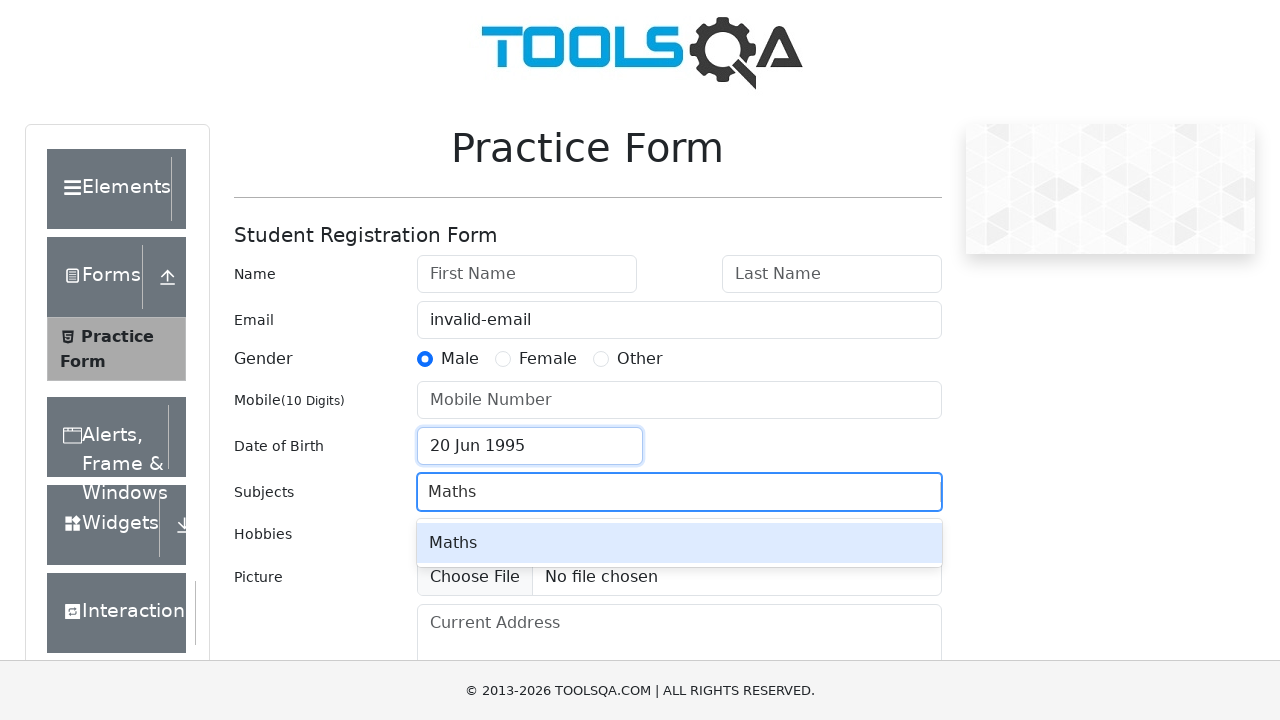

Pressed Enter to confirm subject selection on #subjectsInput
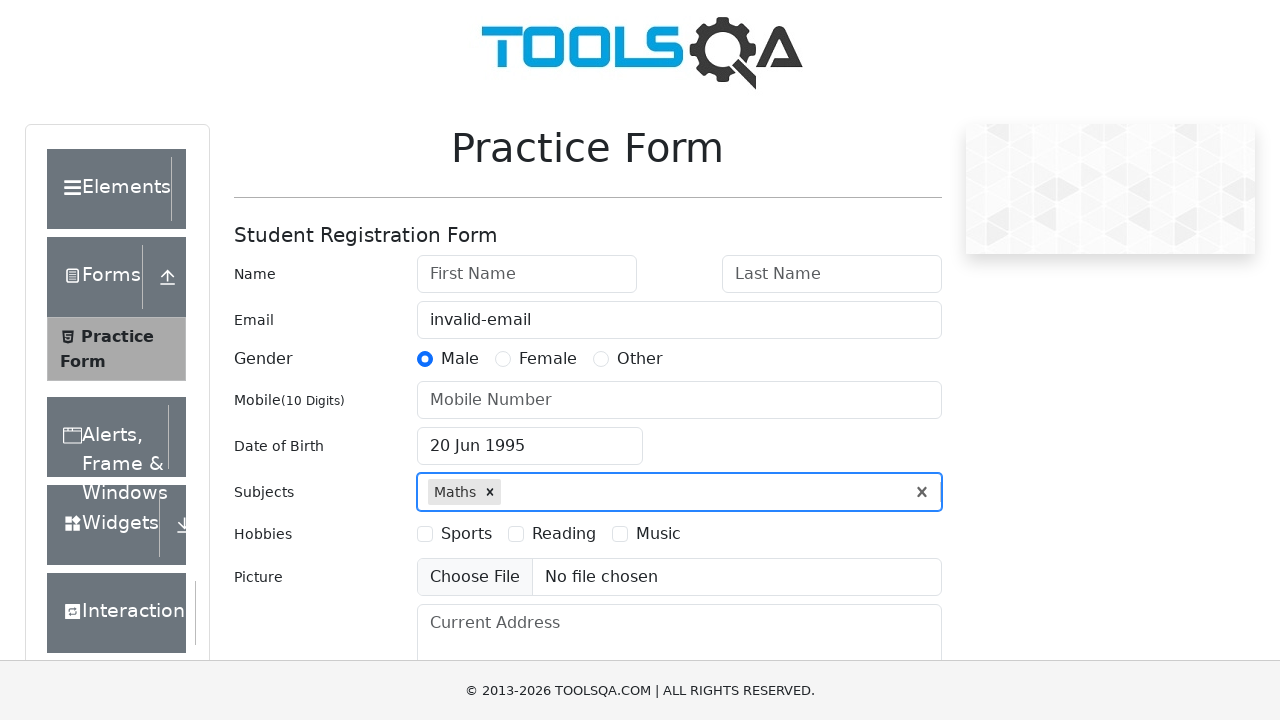

Selected Sports hobby checkbox at (466, 534) on xpath=//label[contains(text(),'Sports')]
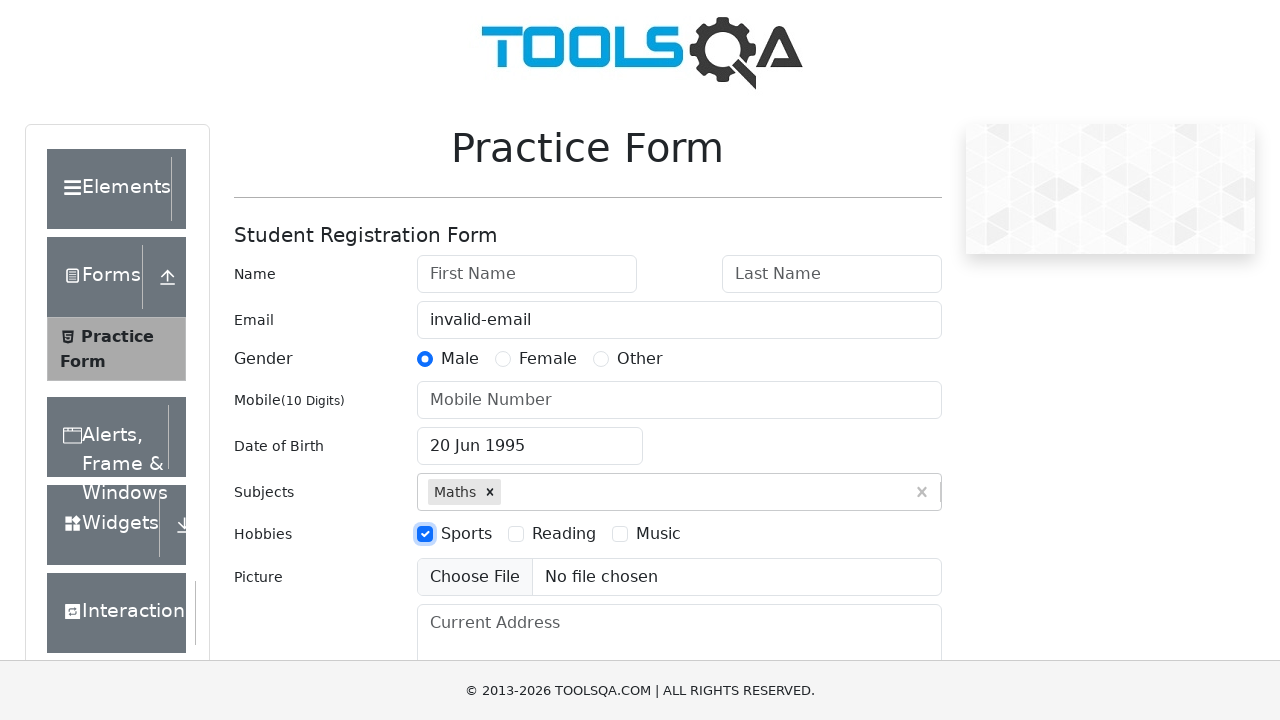

Clicked Address field without entering value at (679, 654) on #currentAddress
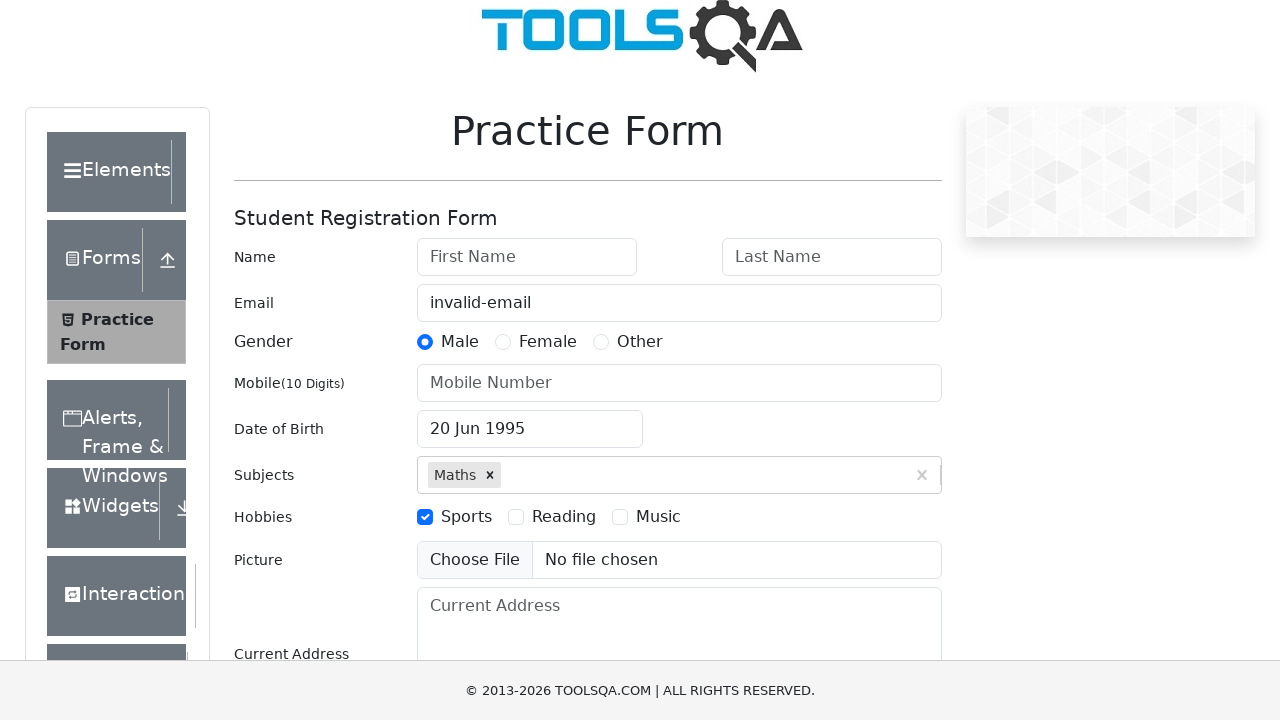

Clicked State dropdown to open options at (527, 437) on #state
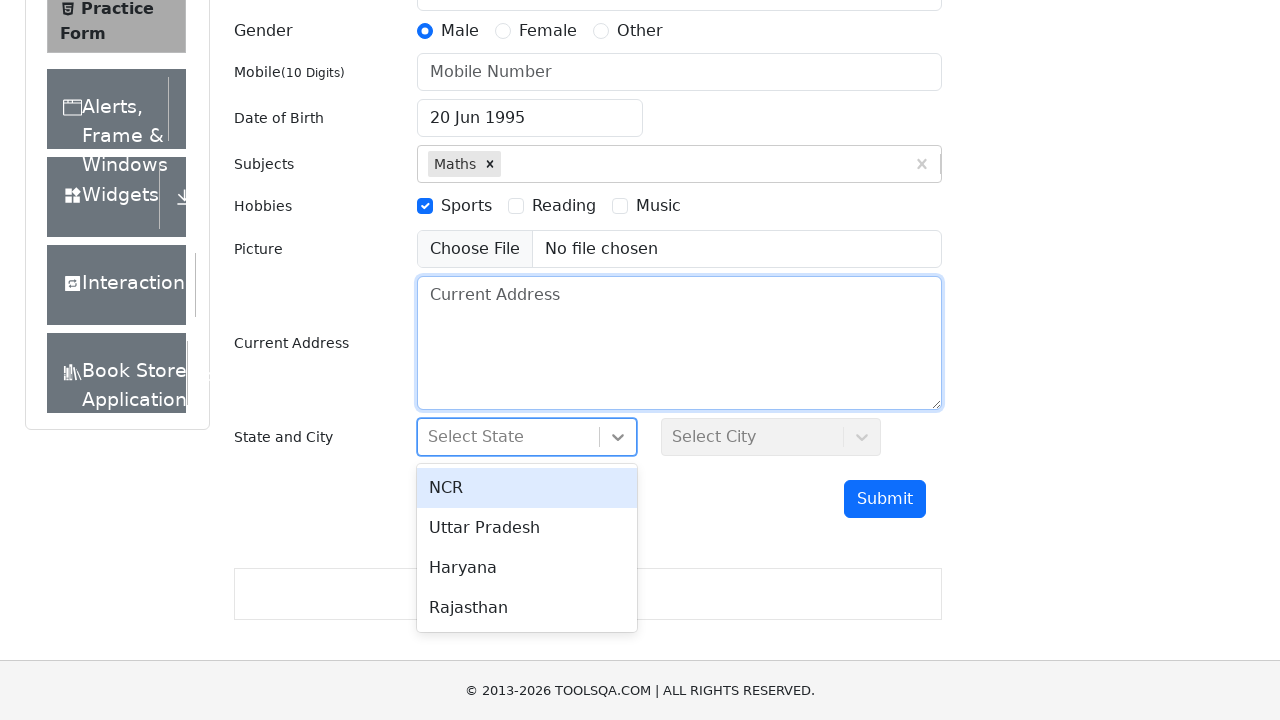

Selected NCR state from dropdown at (527, 488) on xpath=//div[contains(text(),'NCR')]
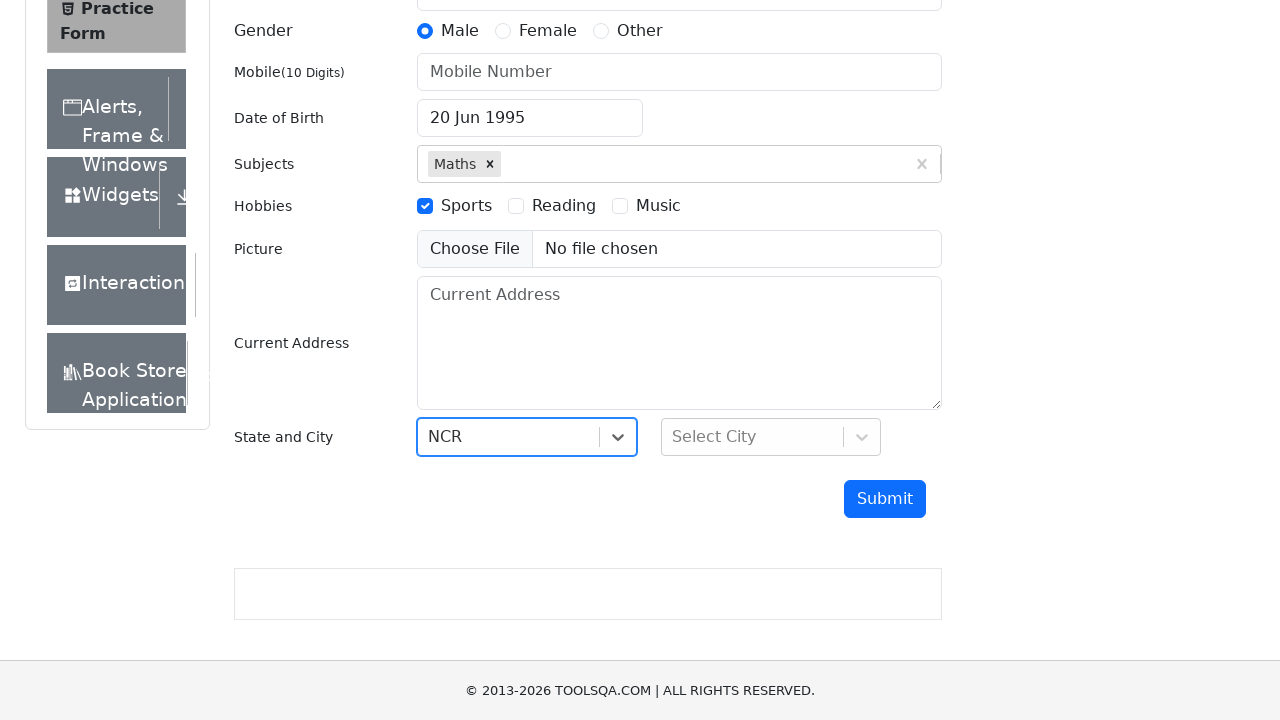

Clicked City dropdown to open options at (771, 437) on #city
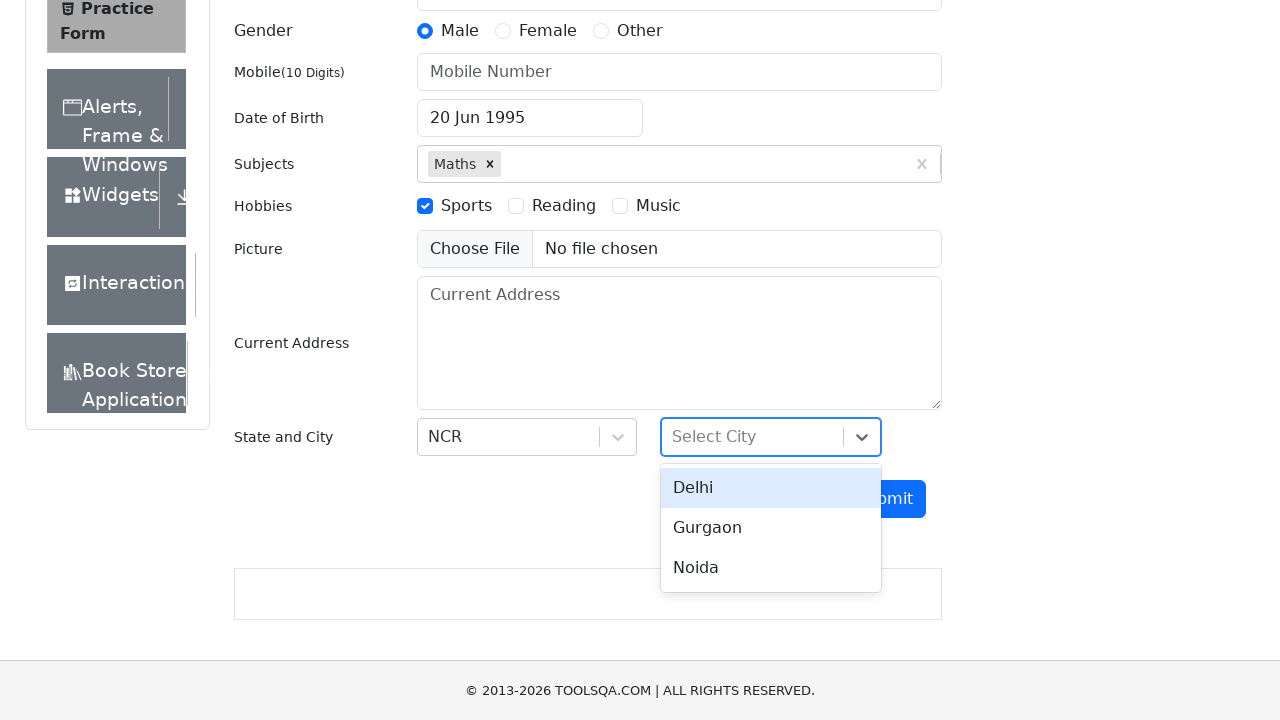

Selected Delhi city from dropdown at (771, 488) on xpath=//div[contains(text(),'Delhi')]
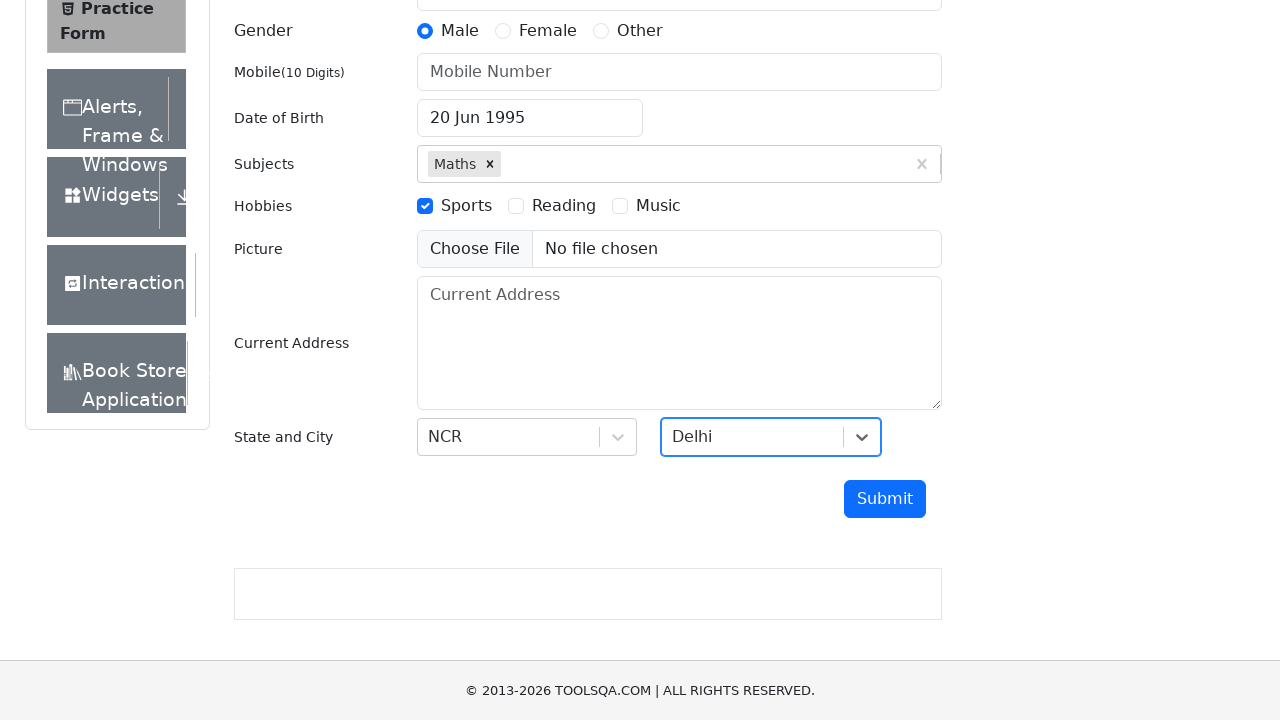

Clicked Submit button with missing mandatory fields at (885, 499) on #submit
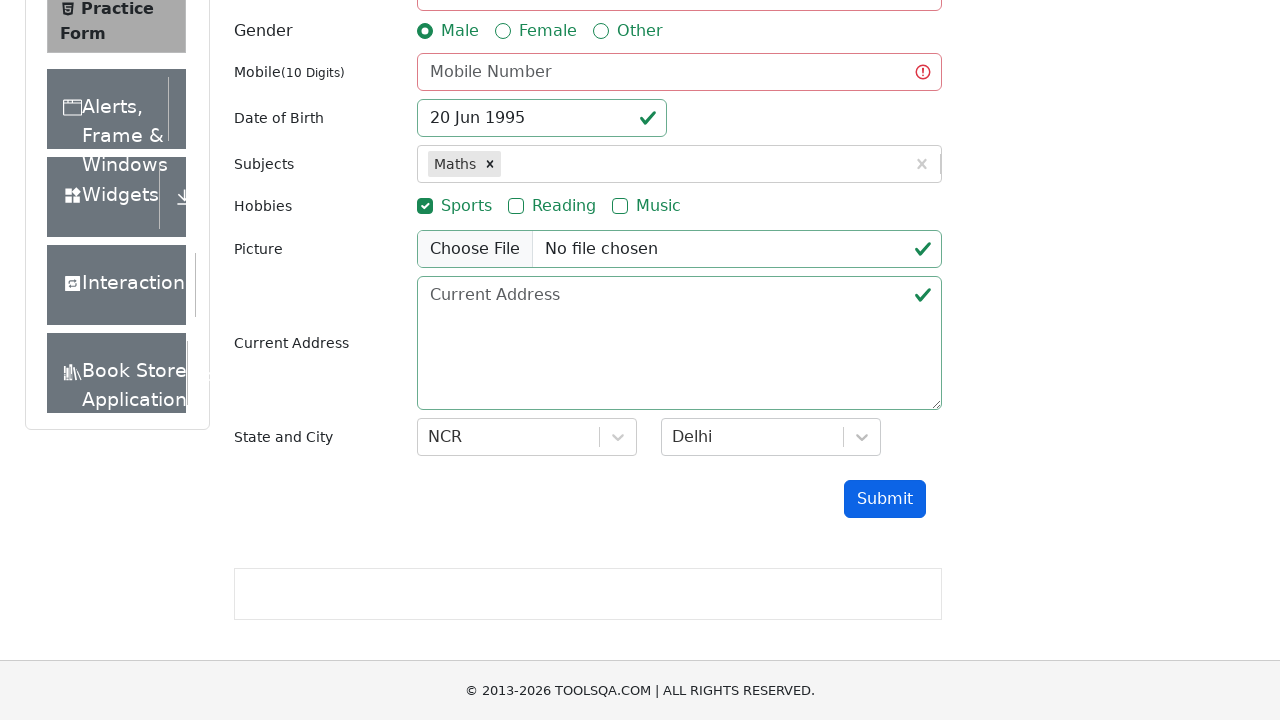

Waited 1 second to verify form validation prevents submission
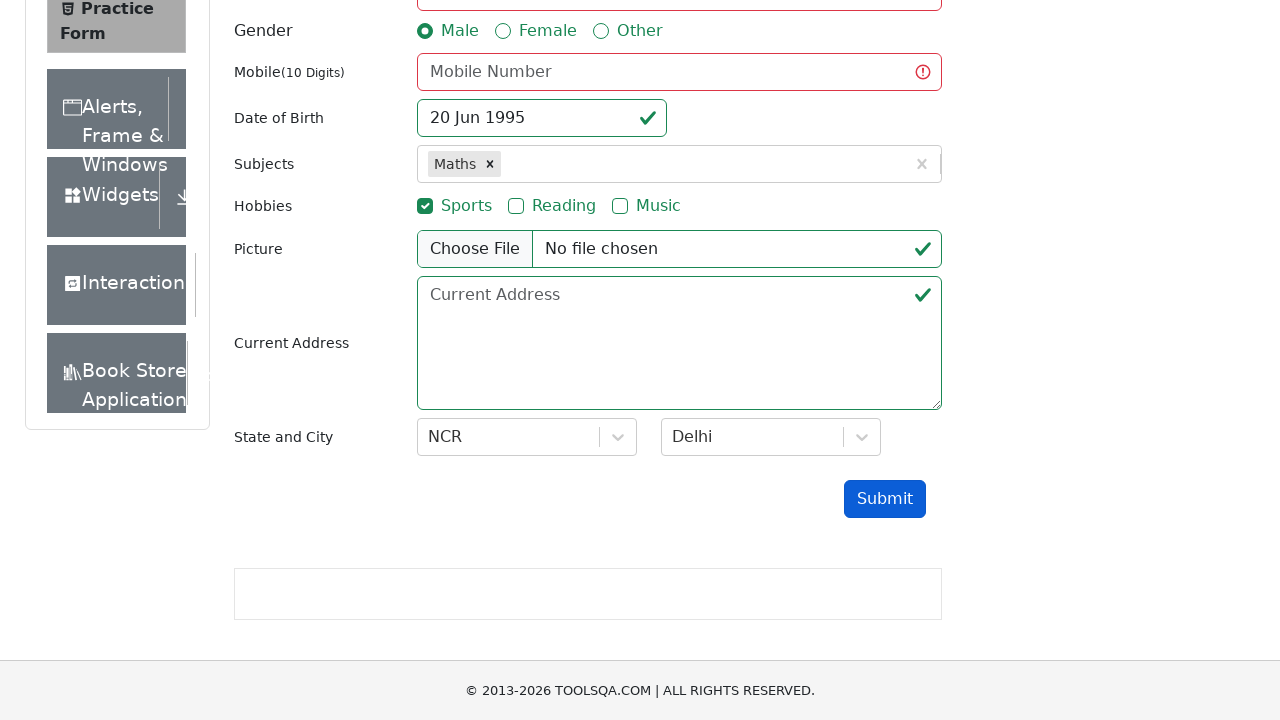

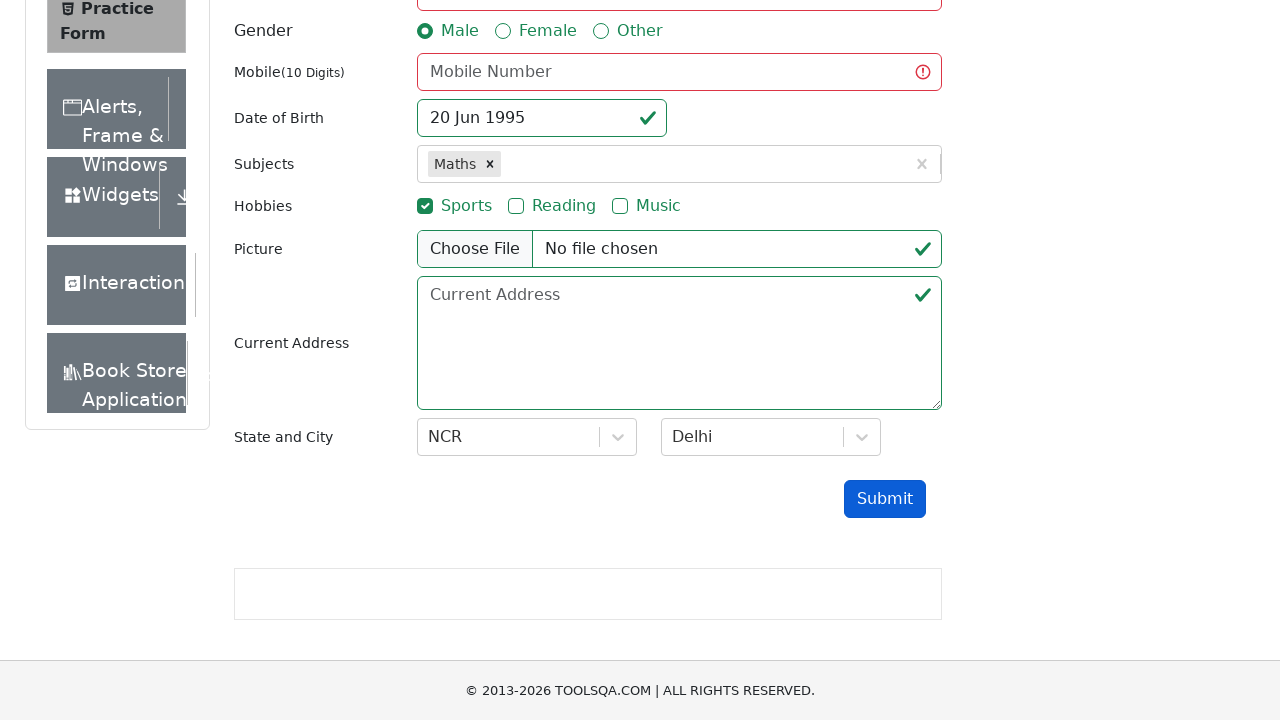